Tests keyboard input and interaction with multiple text input fields

Starting URL: http://sahitest.com/demo/label.htm

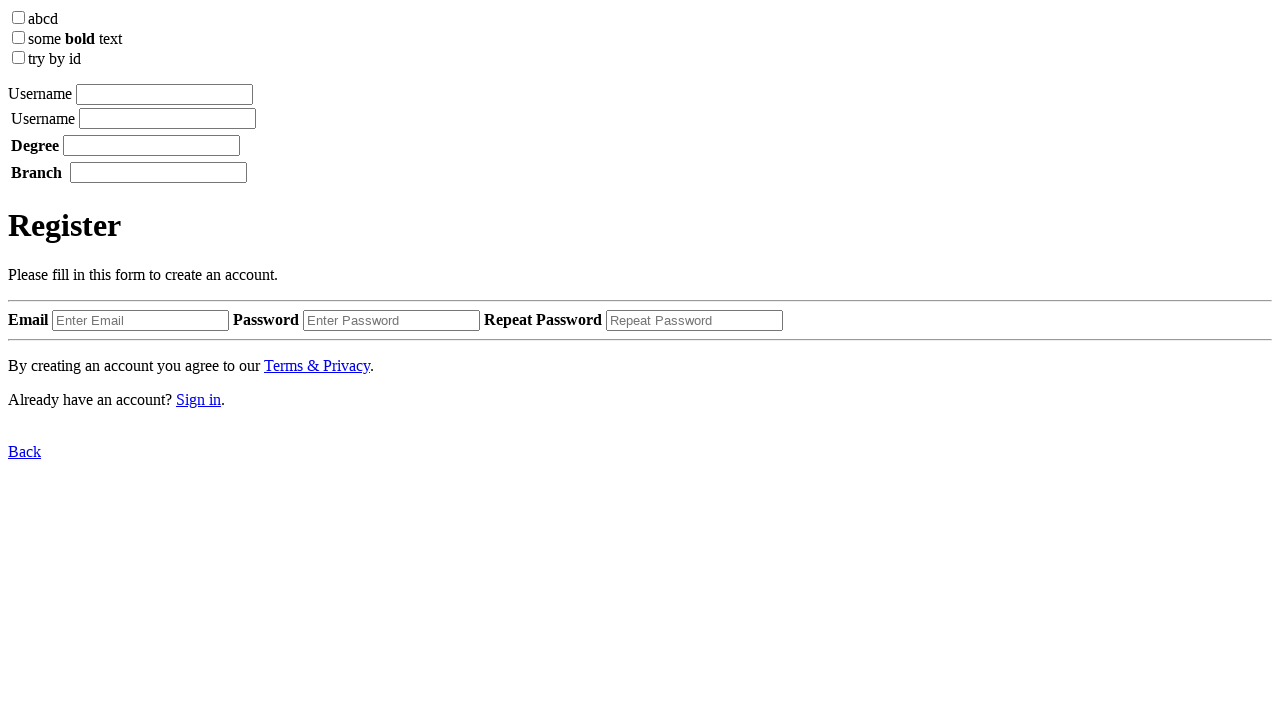

Clicked on second input field in table at (168, 118) on tbody td:nth-child(2)
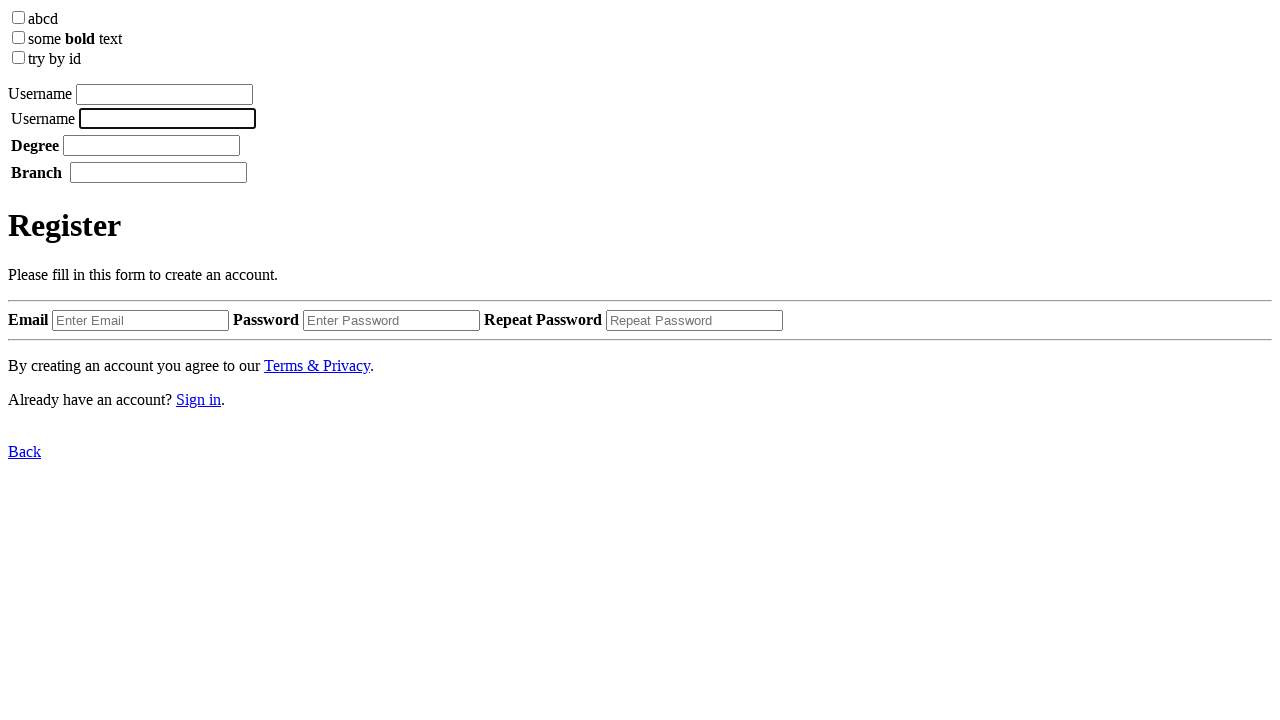

Typed 'testeset' into the second input field on tbody td:nth-child(2)
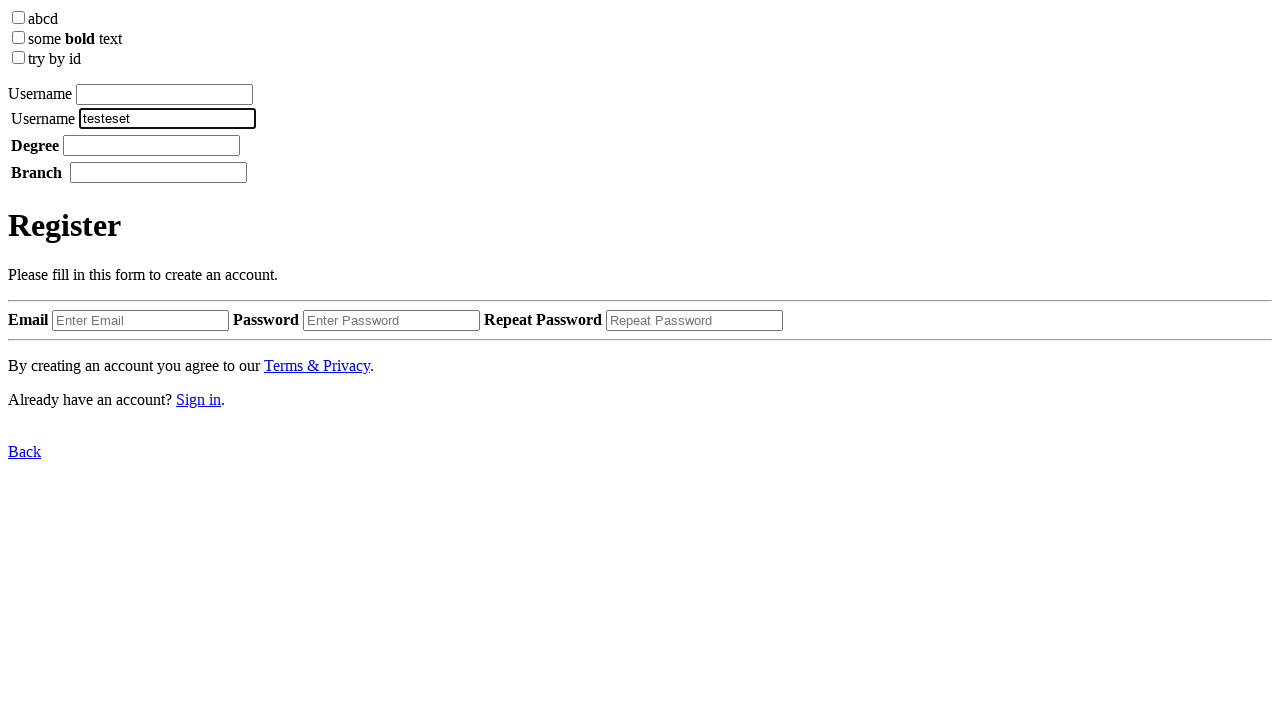

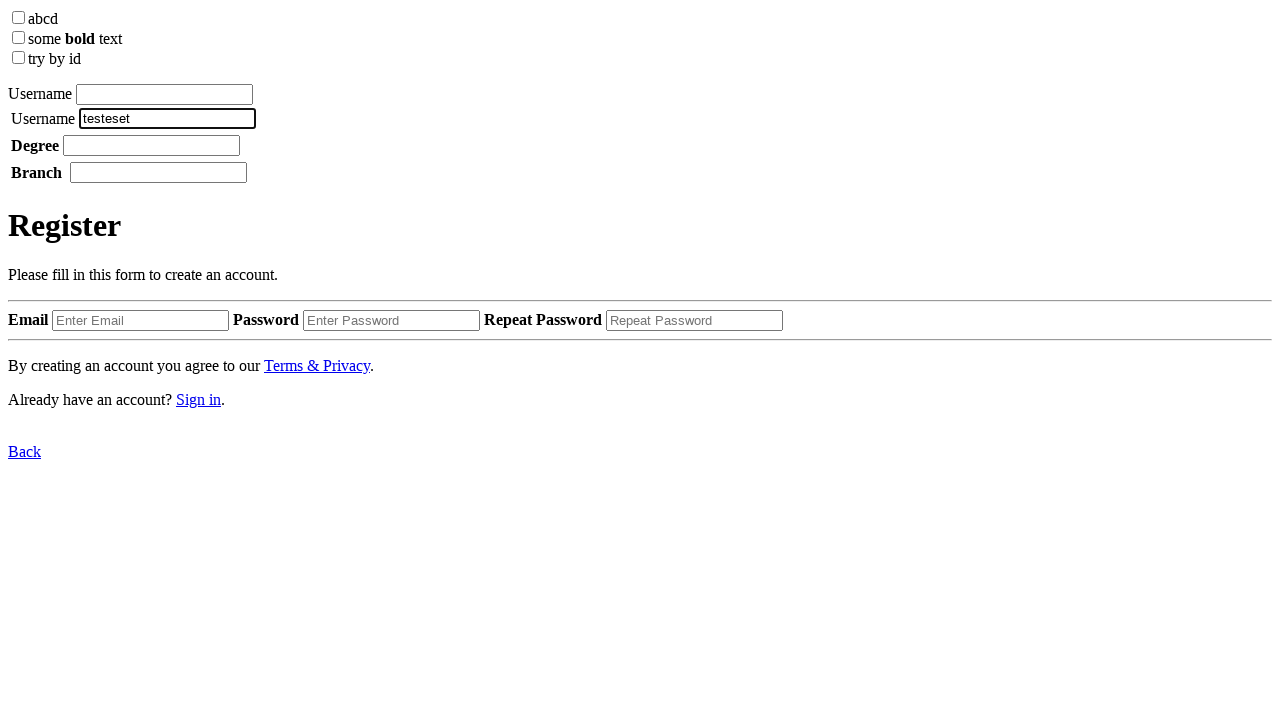